Navigates to the Automation Exercise website and verifies the page loads successfully by checking the URL and that the page has content.

Starting URL: https://automationexercise.com/

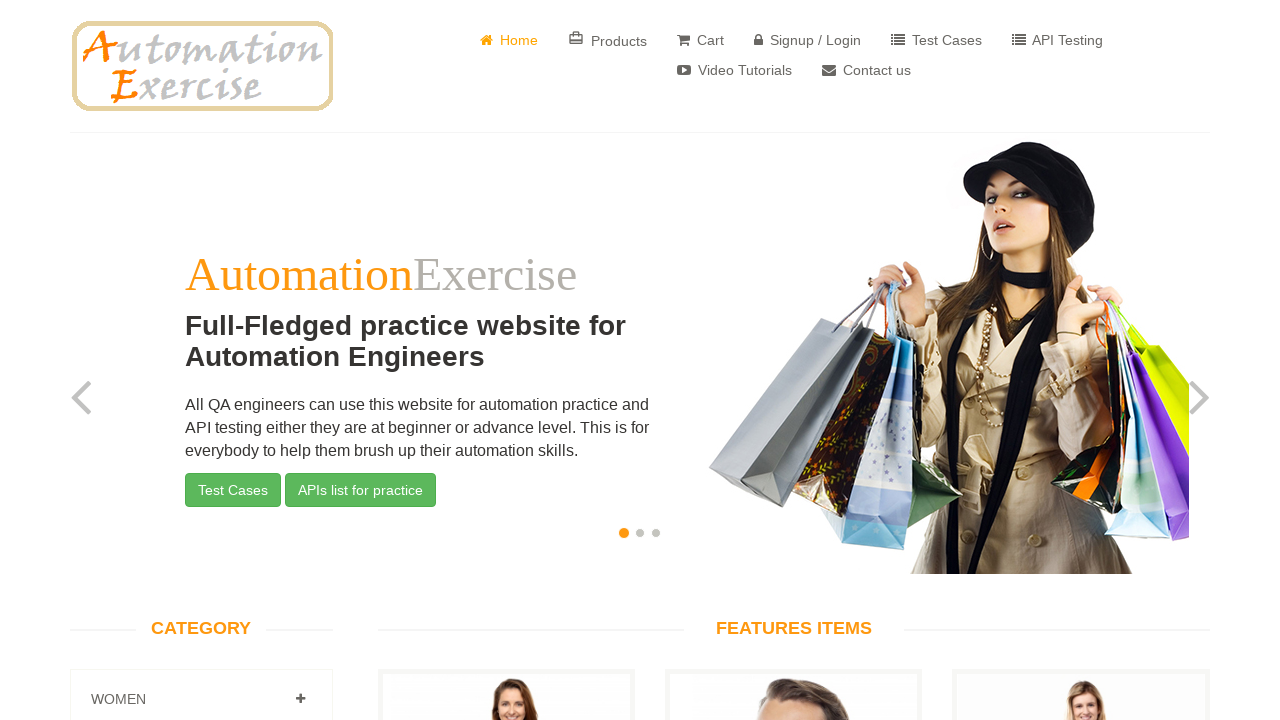

Waited for page to reach domcontentloaded state
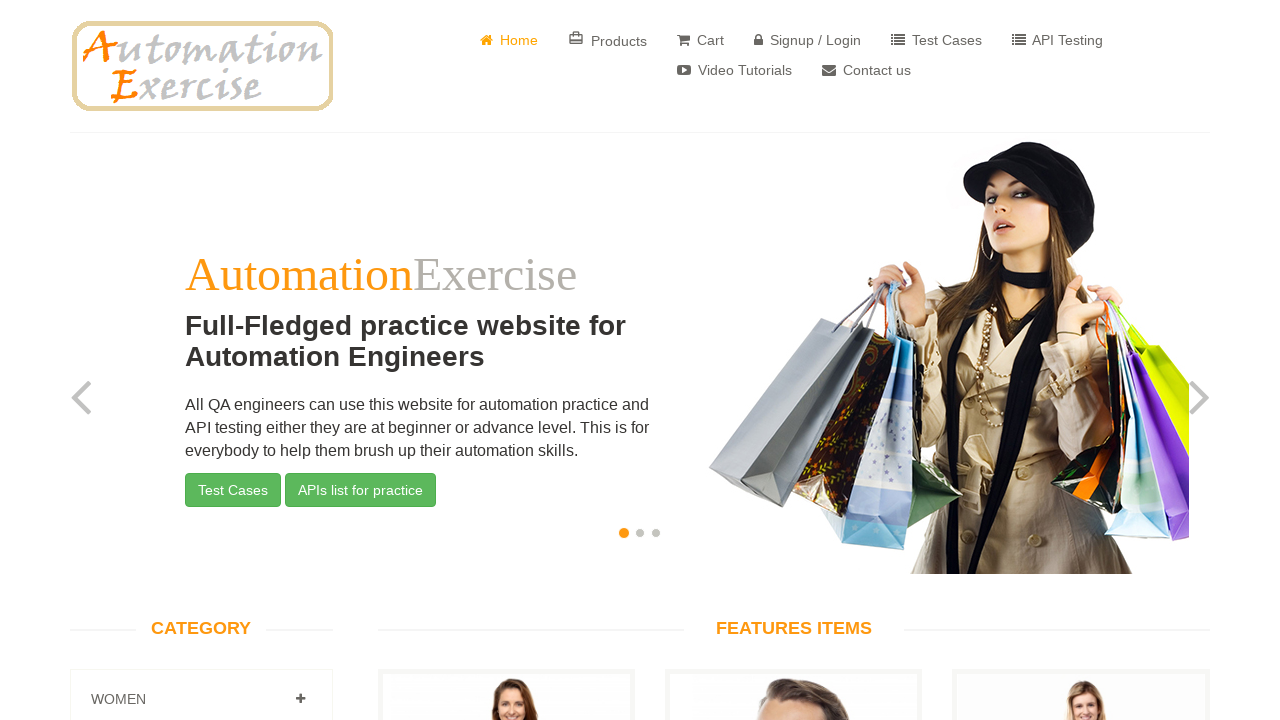

Verified URL contains 'automationexercise.com'
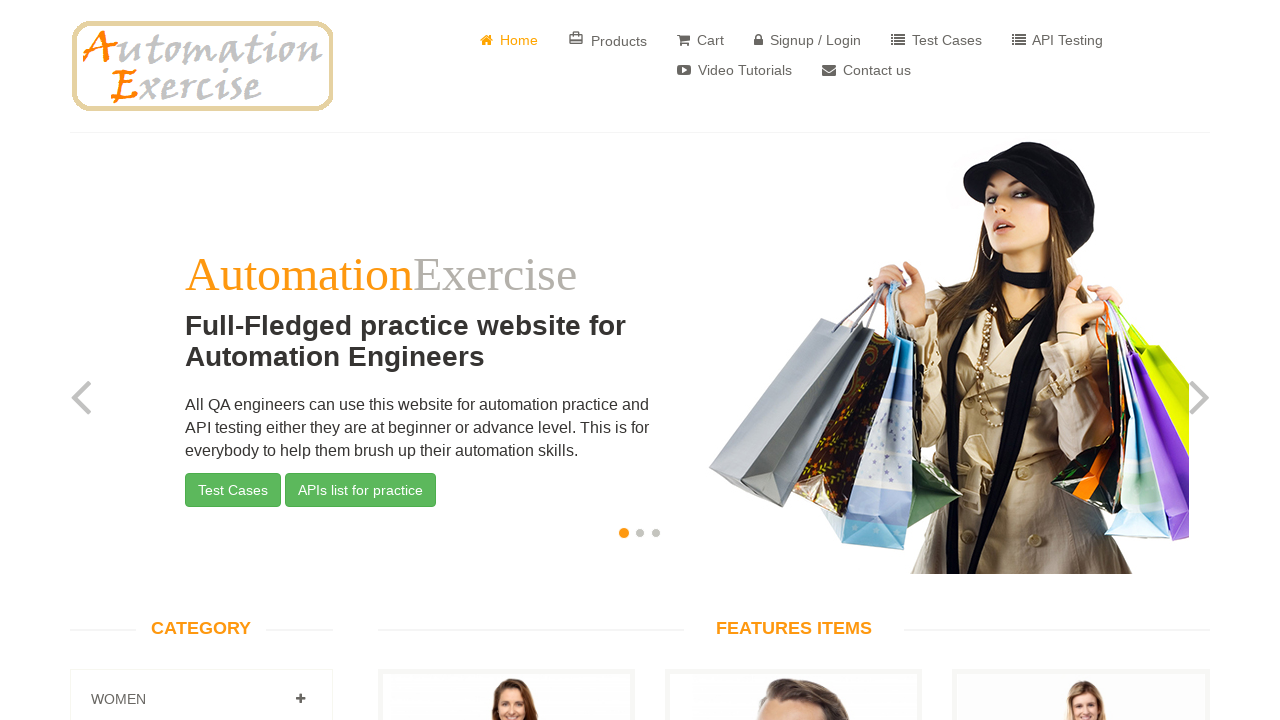

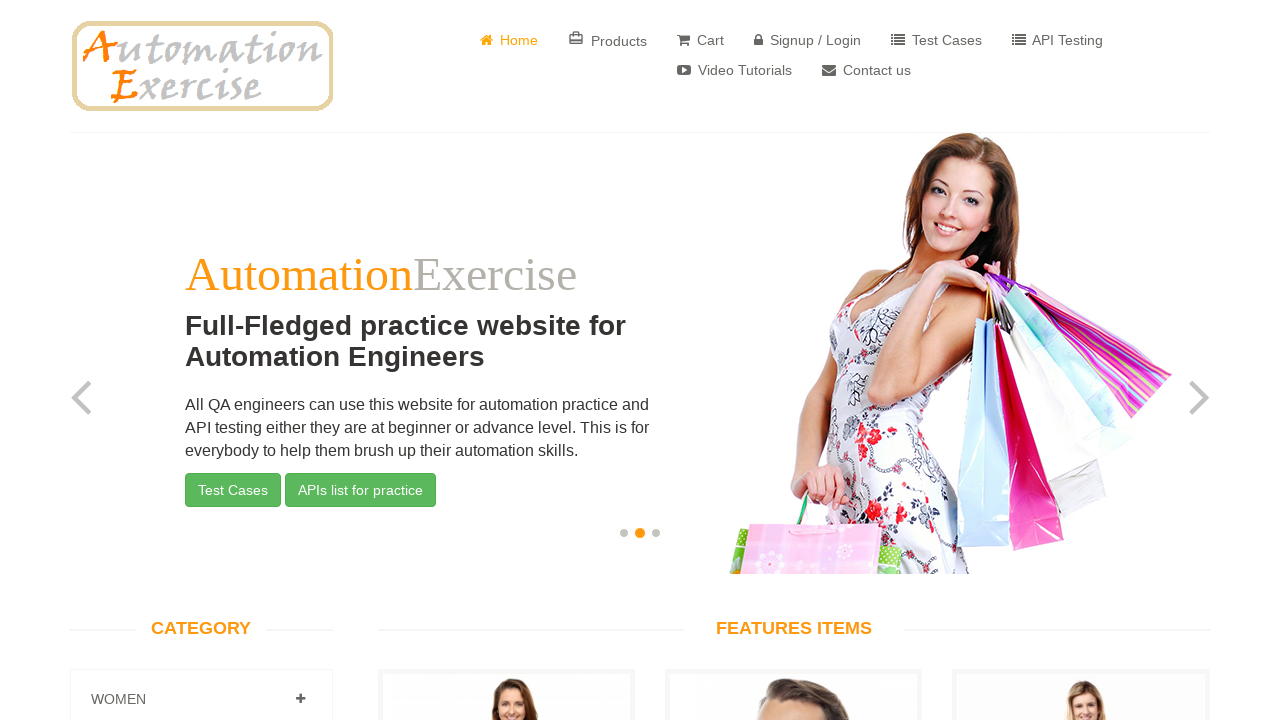